Verifies that a submenu is not displayed initially

Starting URL: http://www.qualifiez.fr/monPrestashop2/prestashop/index.php

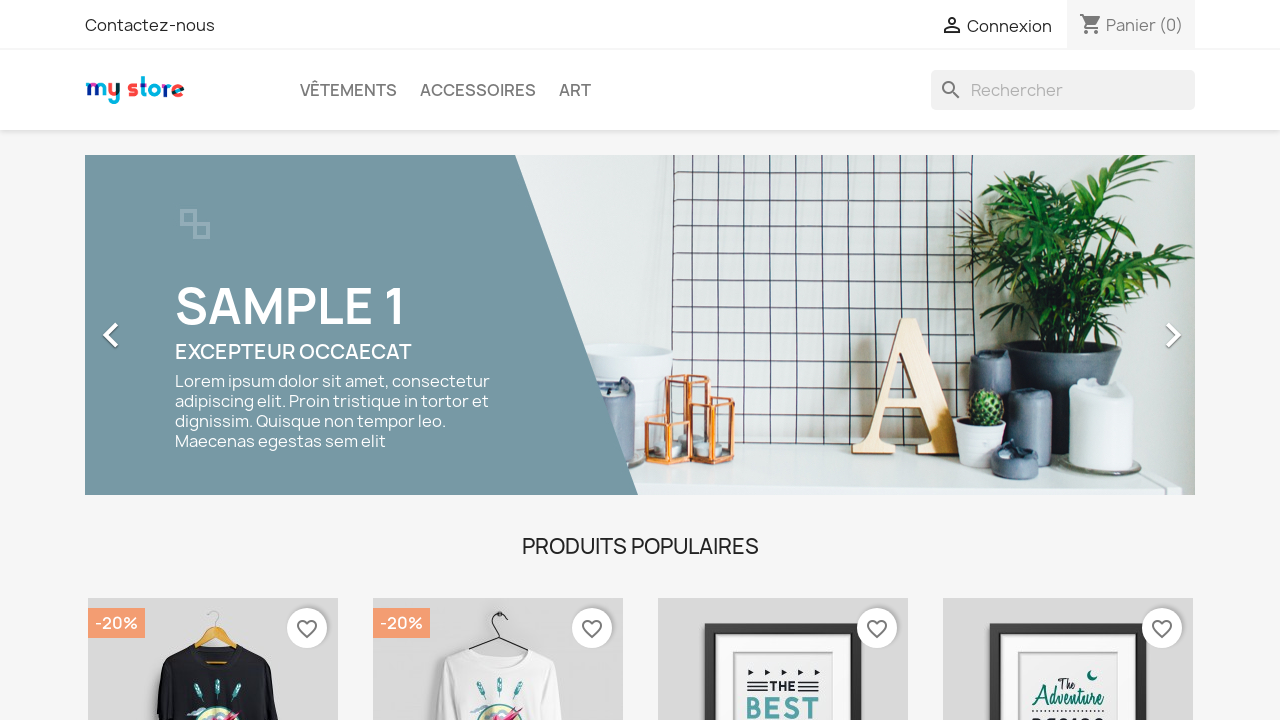

Verified that submenu with id 'category-4' is not displayed initially
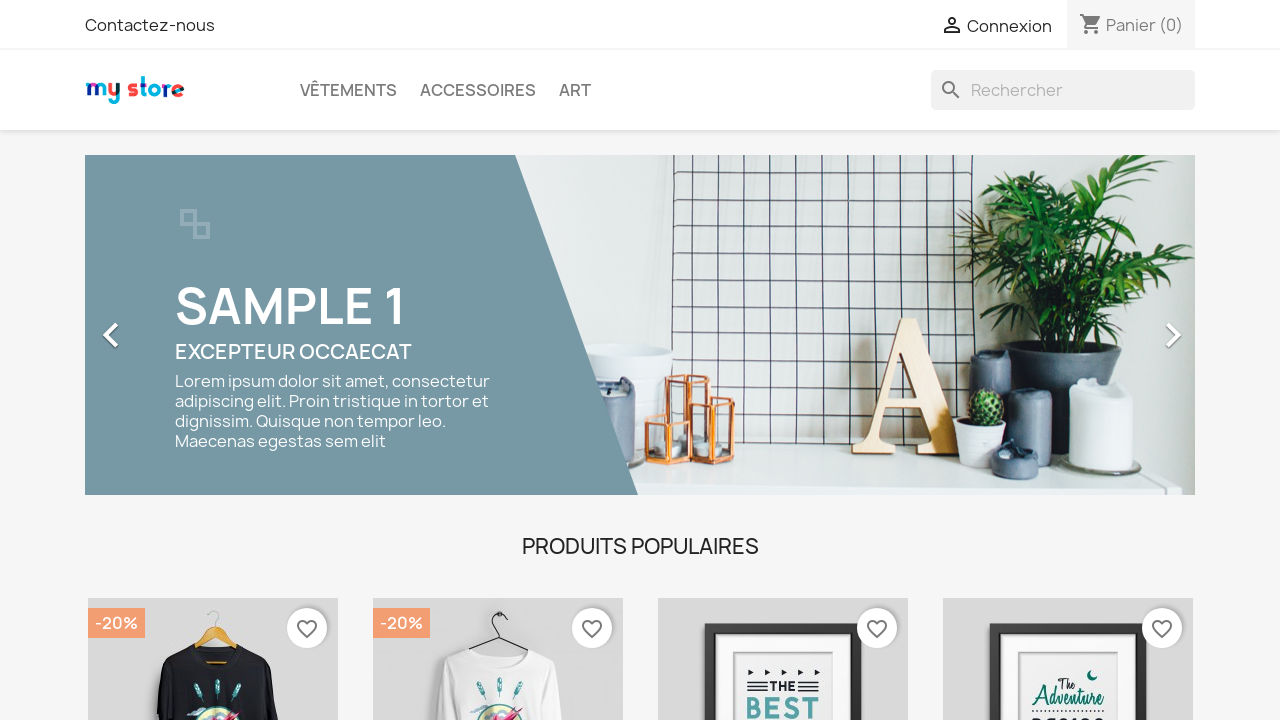

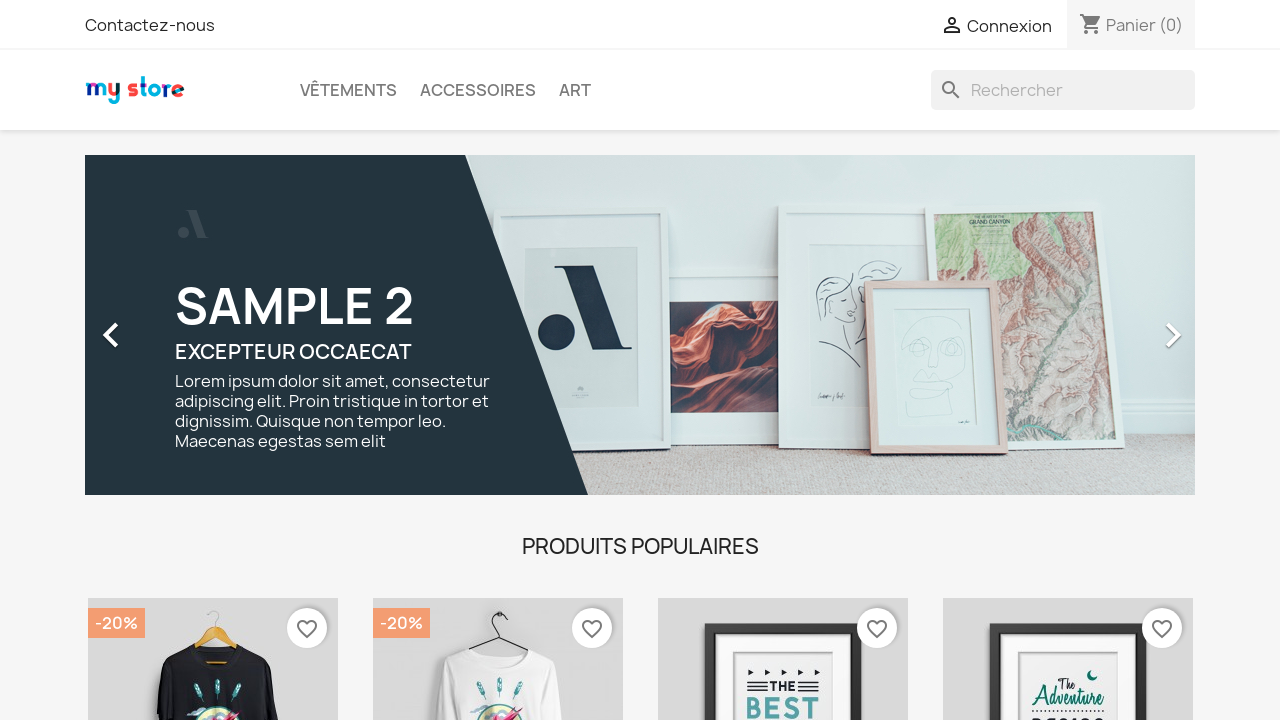